Tests e-commerce functionality by searching for products containing "ca", adding Cashews to cart, and proceeding through checkout to place an order.

Starting URL: https://rahulshettyacademy.com/seleniumPractise/#/

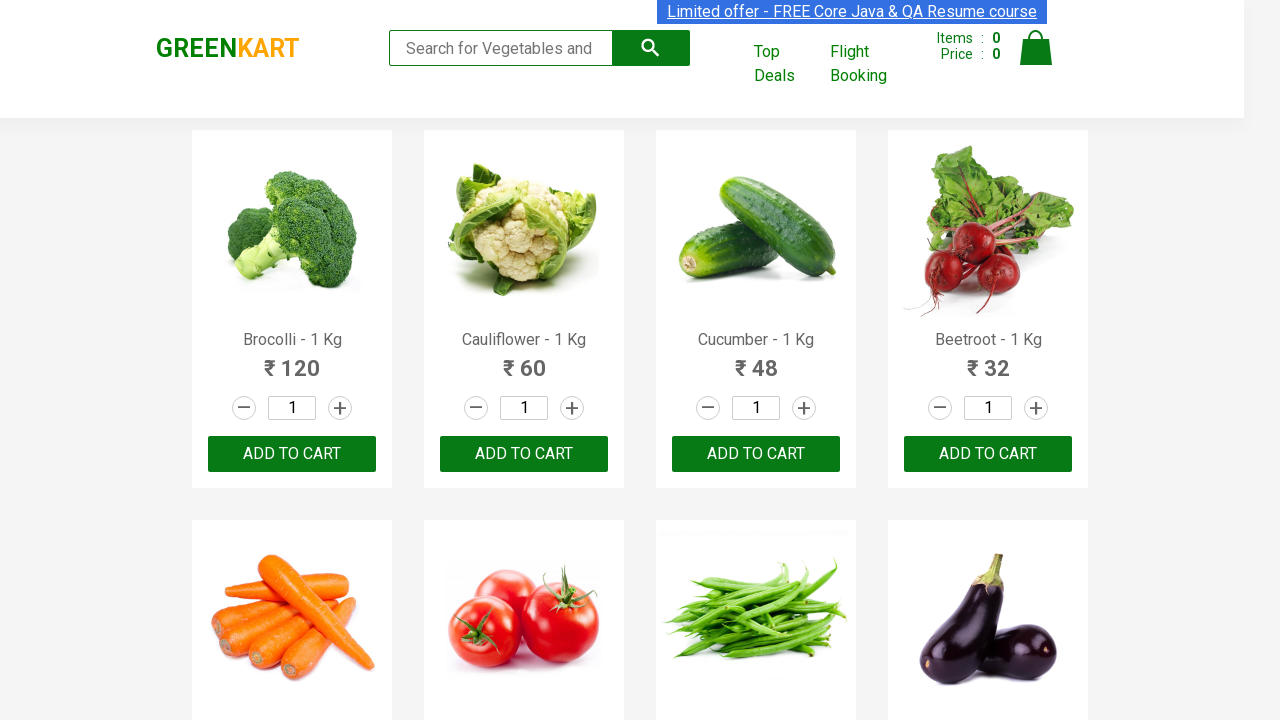

Filled search box with 'ca' to filter products on input[type='search']
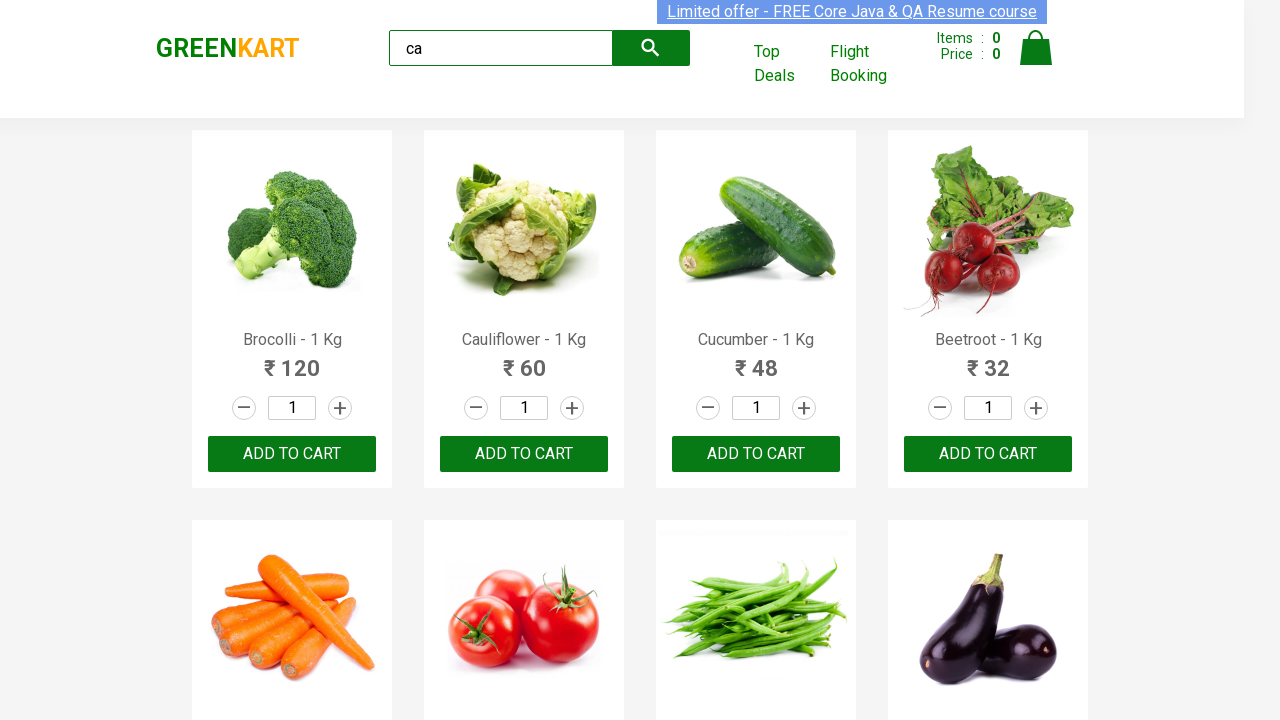

Waited for products to filter by search query
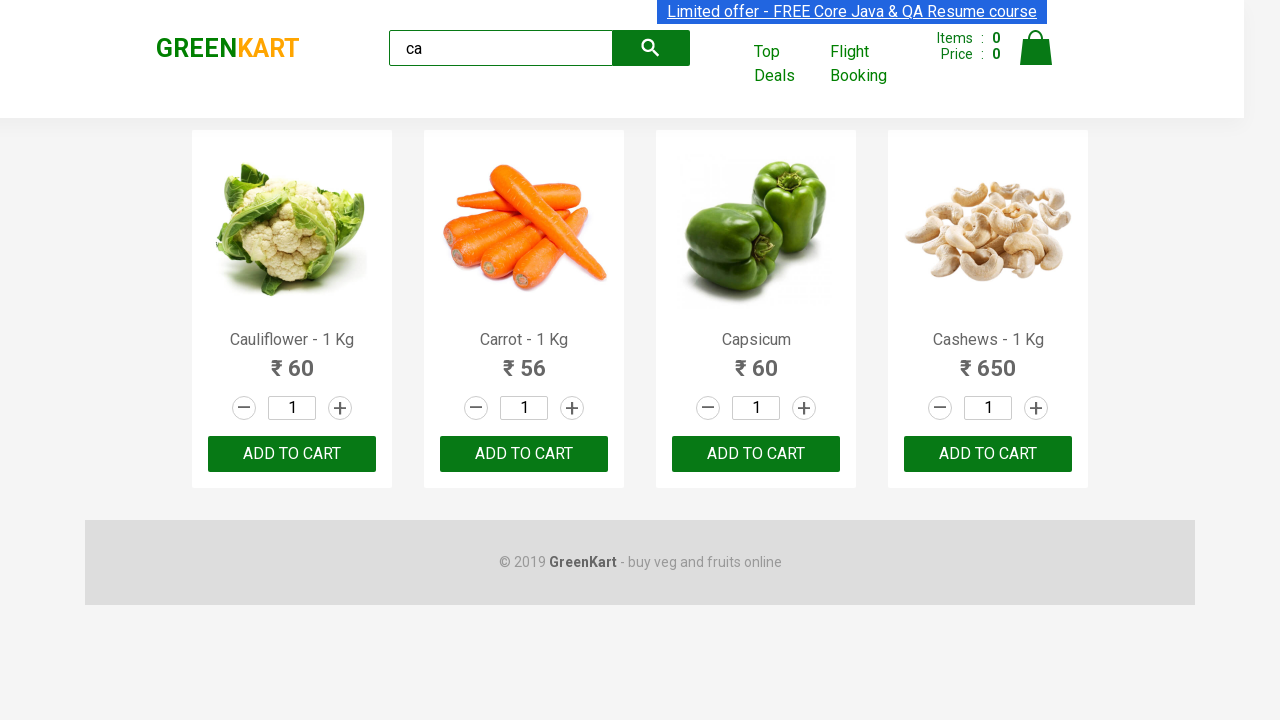

Located all product elements on the page
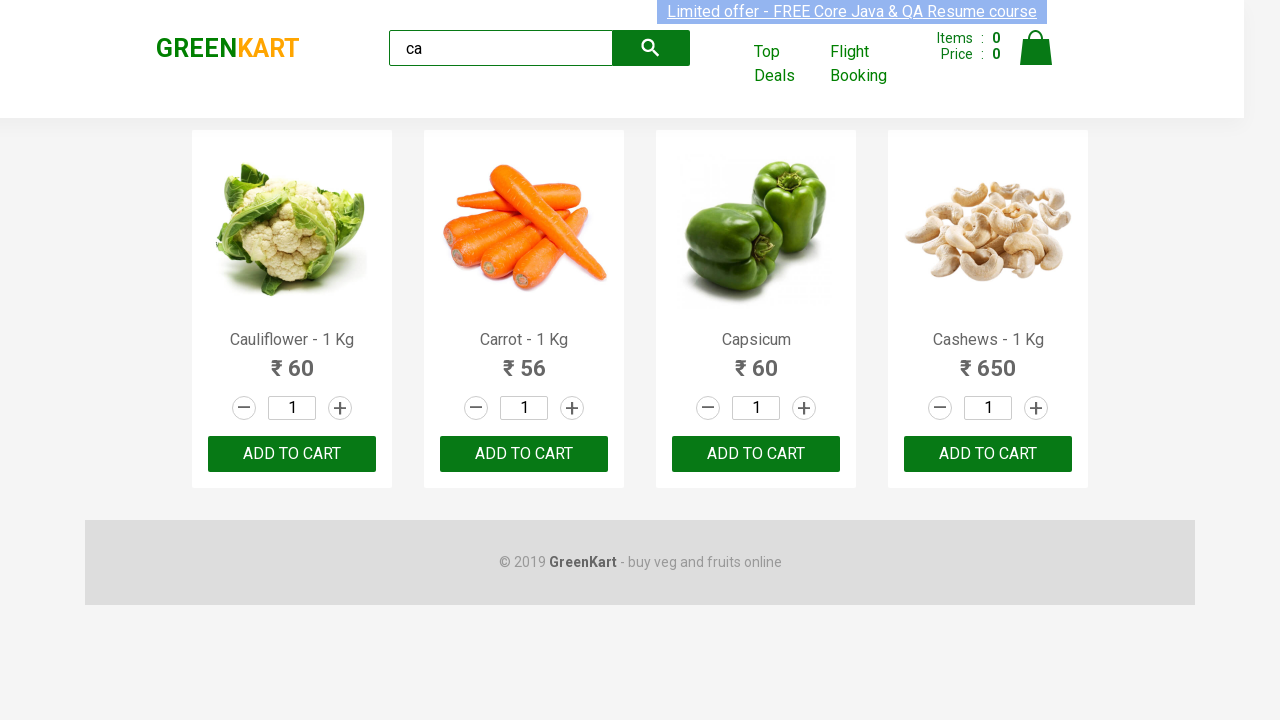

Retrieved product name: Cauliflower - 1 Kg
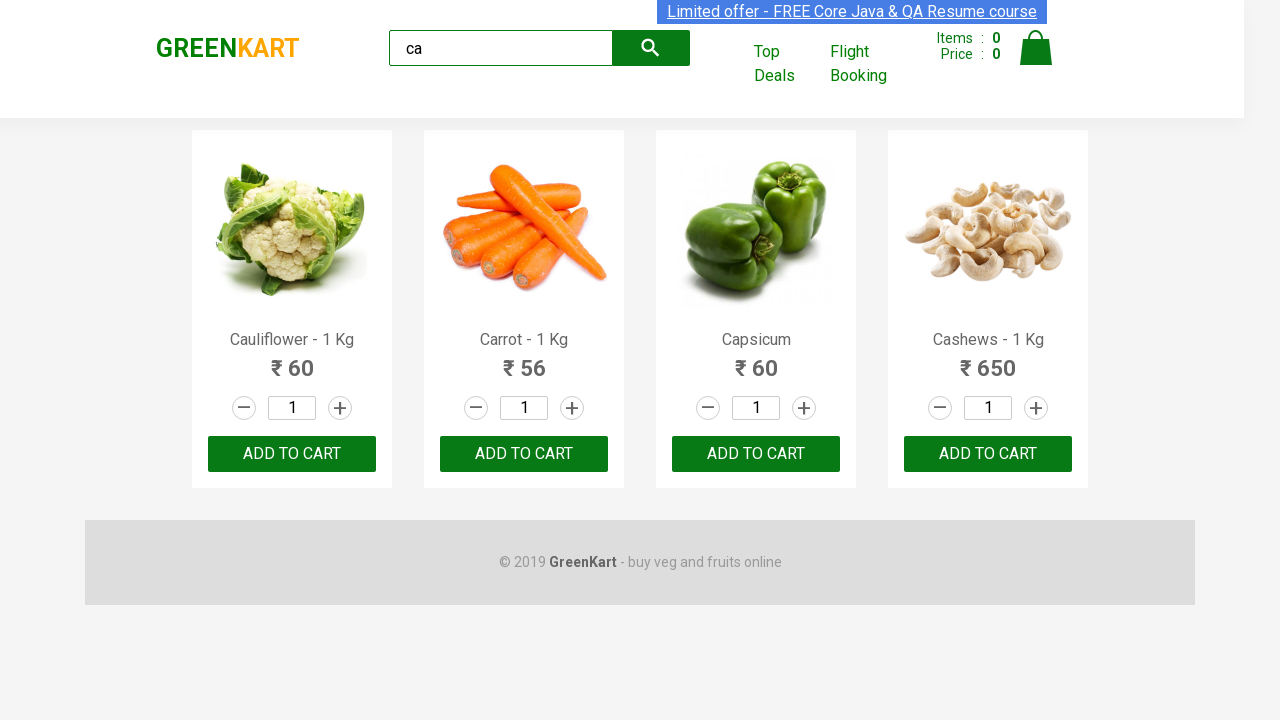

Retrieved product name: Carrot - 1 Kg
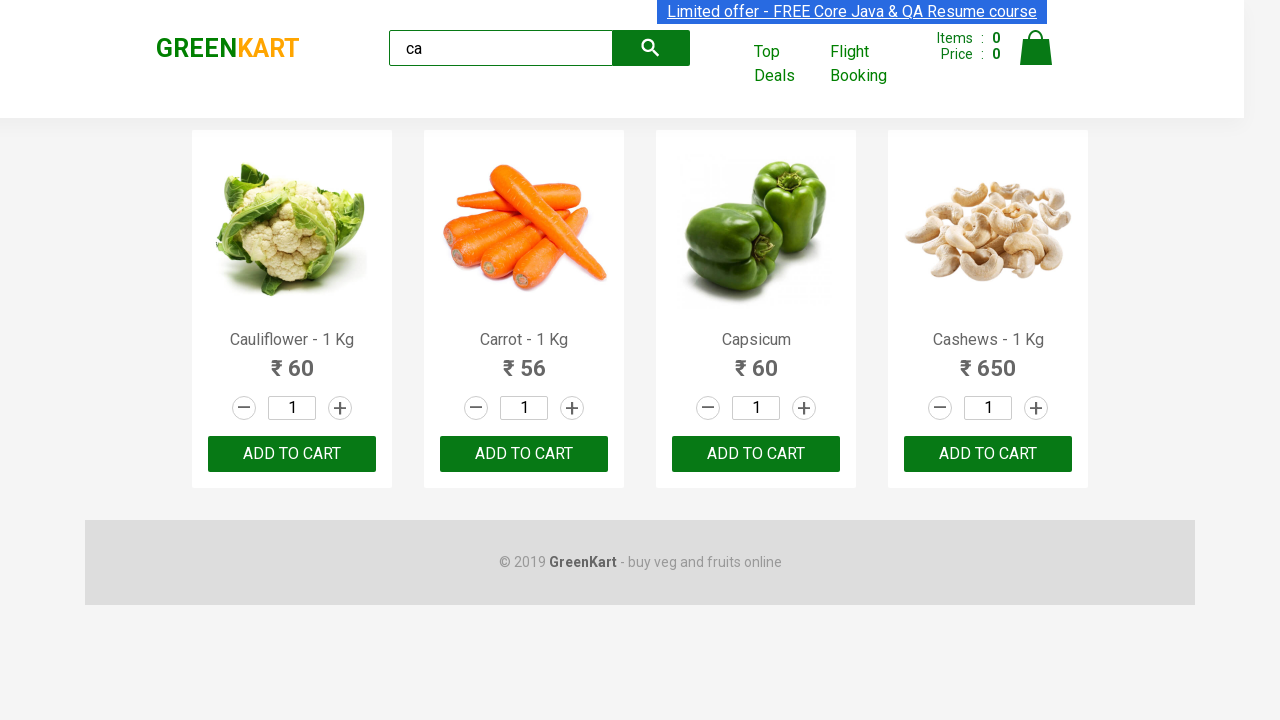

Retrieved product name: Capsicum
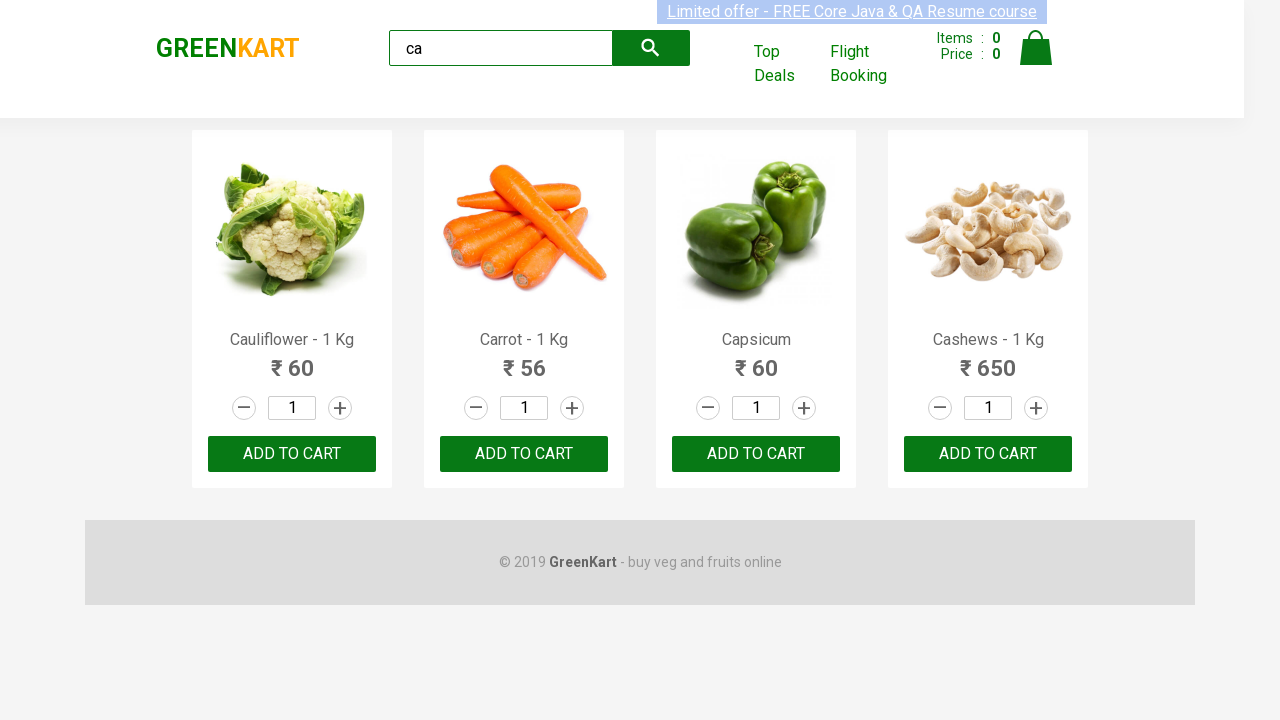

Retrieved product name: Cashews - 1 Kg
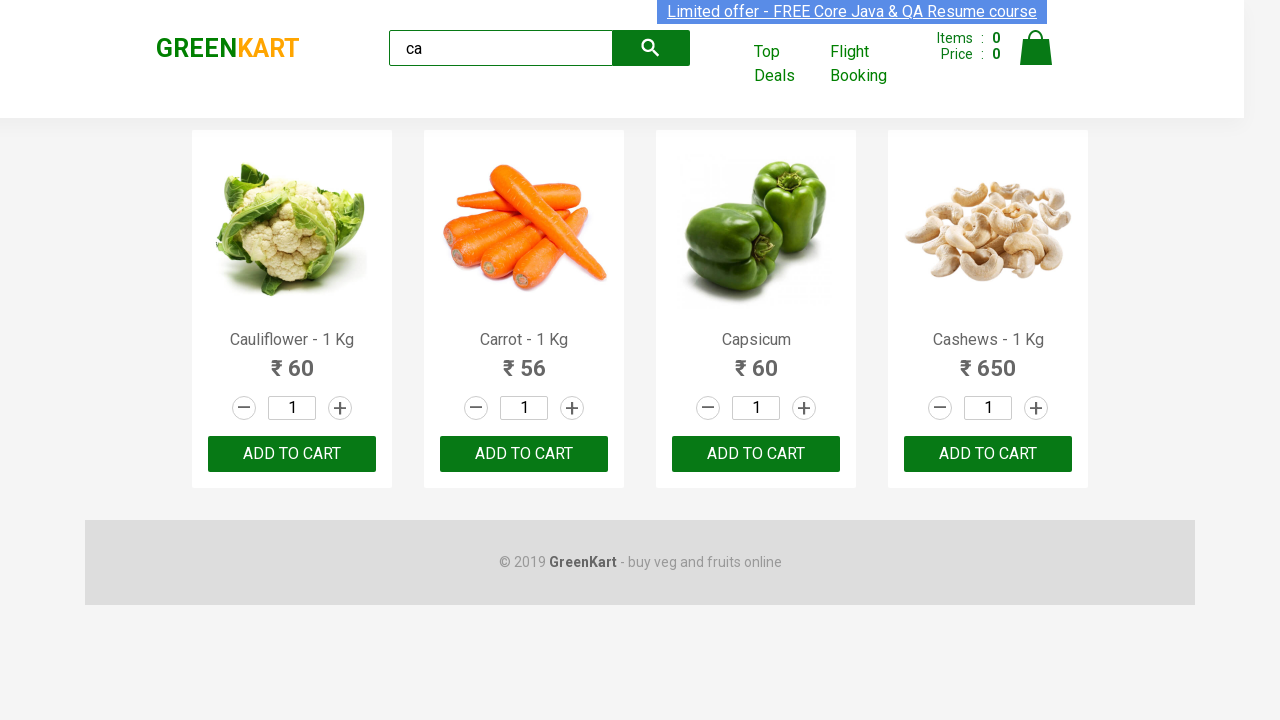

Clicked Add to Cart button for Cashews product at (988, 454) on .products .product >> nth=3 >> button
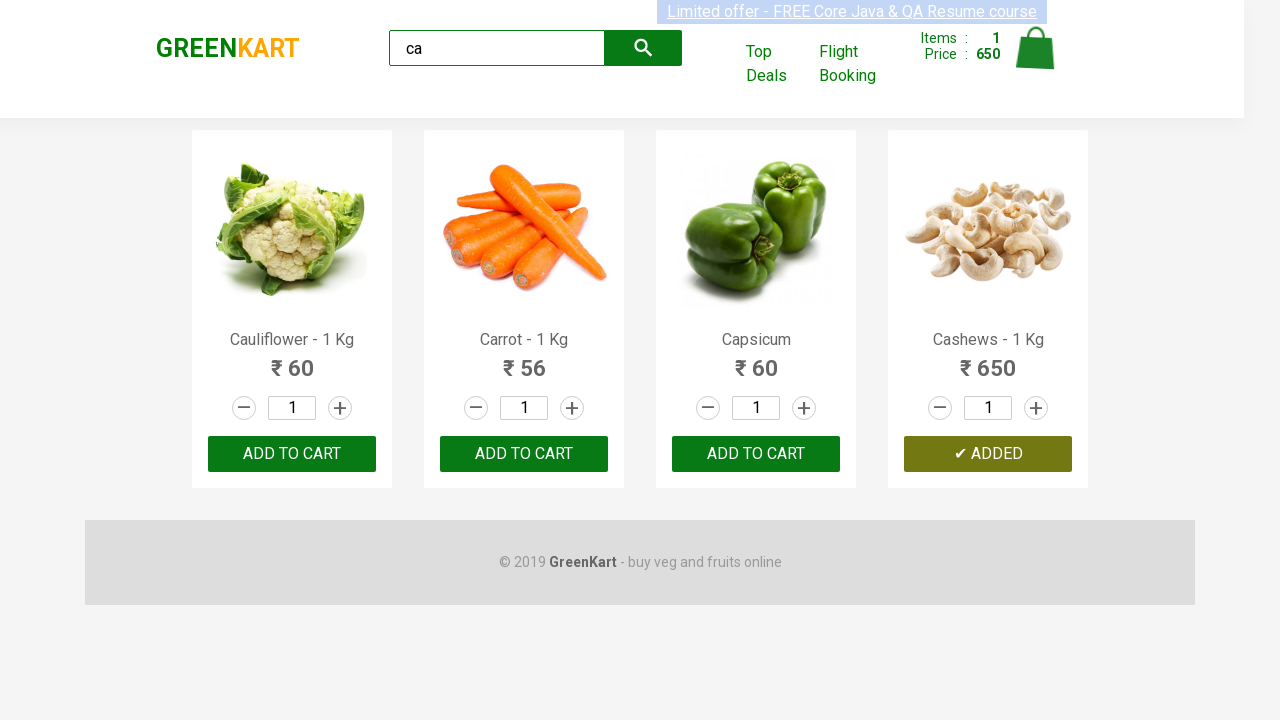

Clicked on cart icon to view cart at (1036, 48) on .cart-icon > img
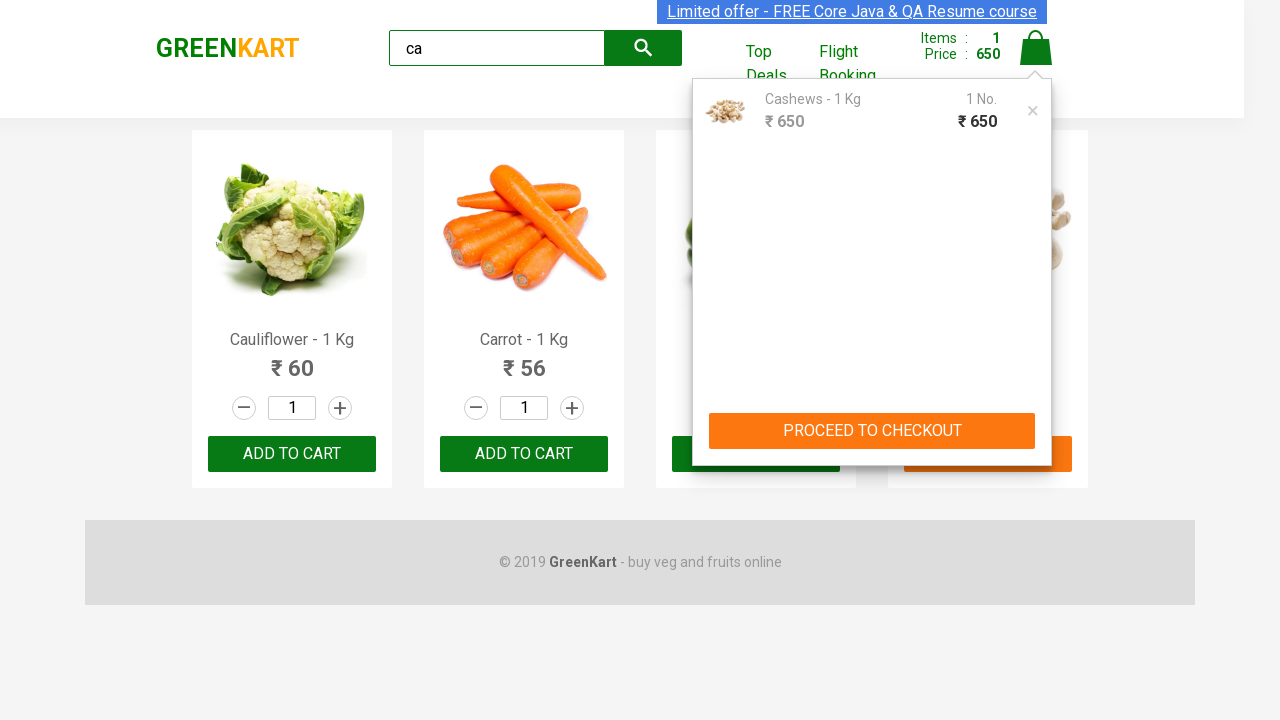

Clicked 'PROCEED TO CHECKOUT' button at (872, 431) on text=PROCEED TO CHECKOUT
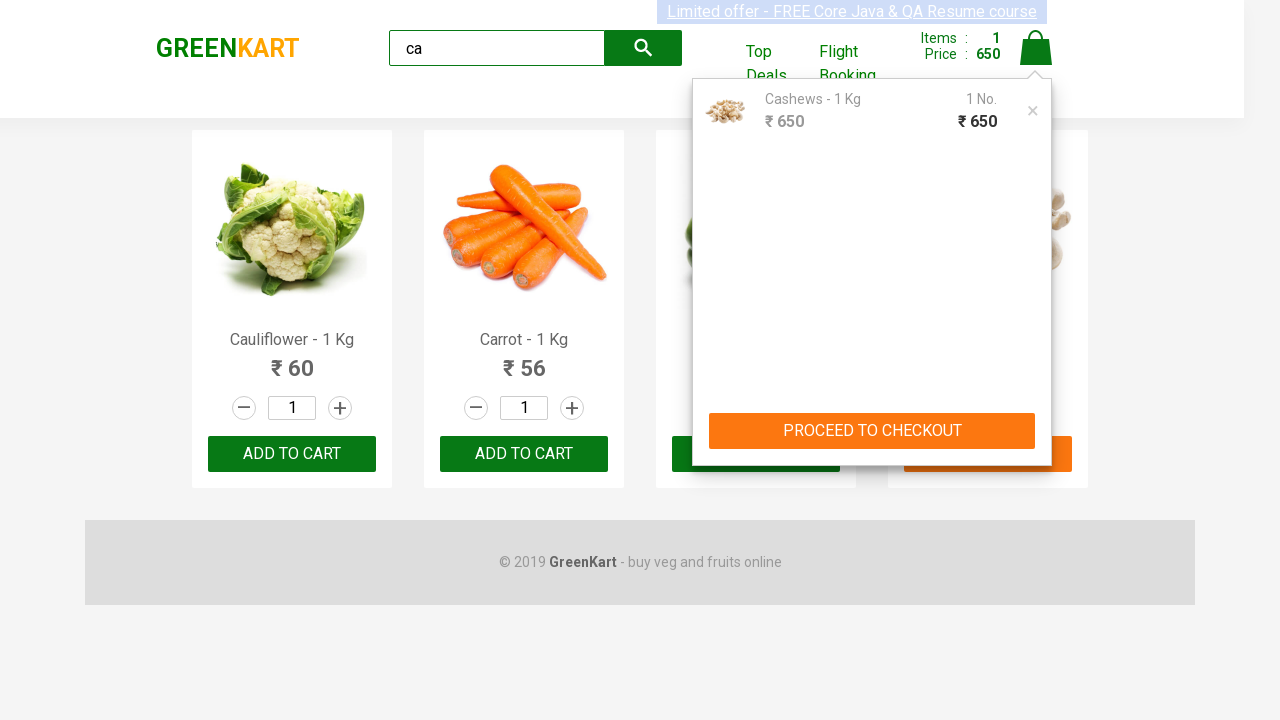

Clicked 'Place Order' button to complete purchase at (1036, 420) on text=Place Order
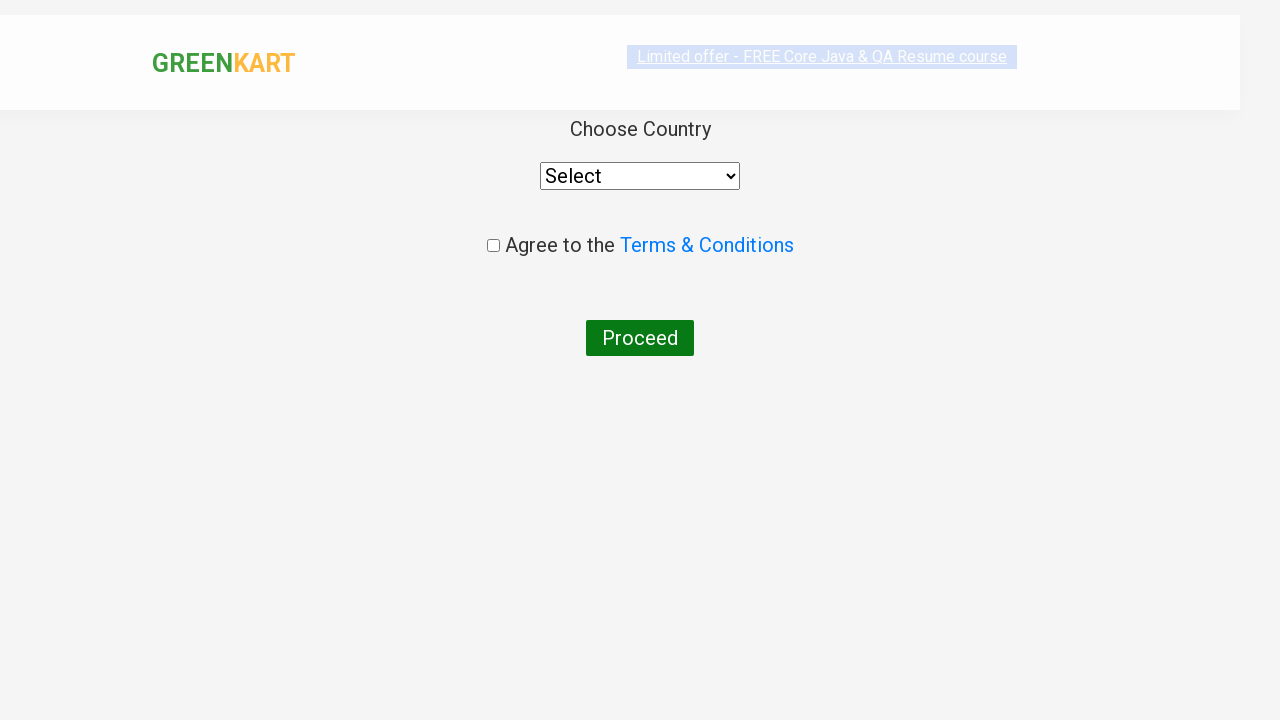

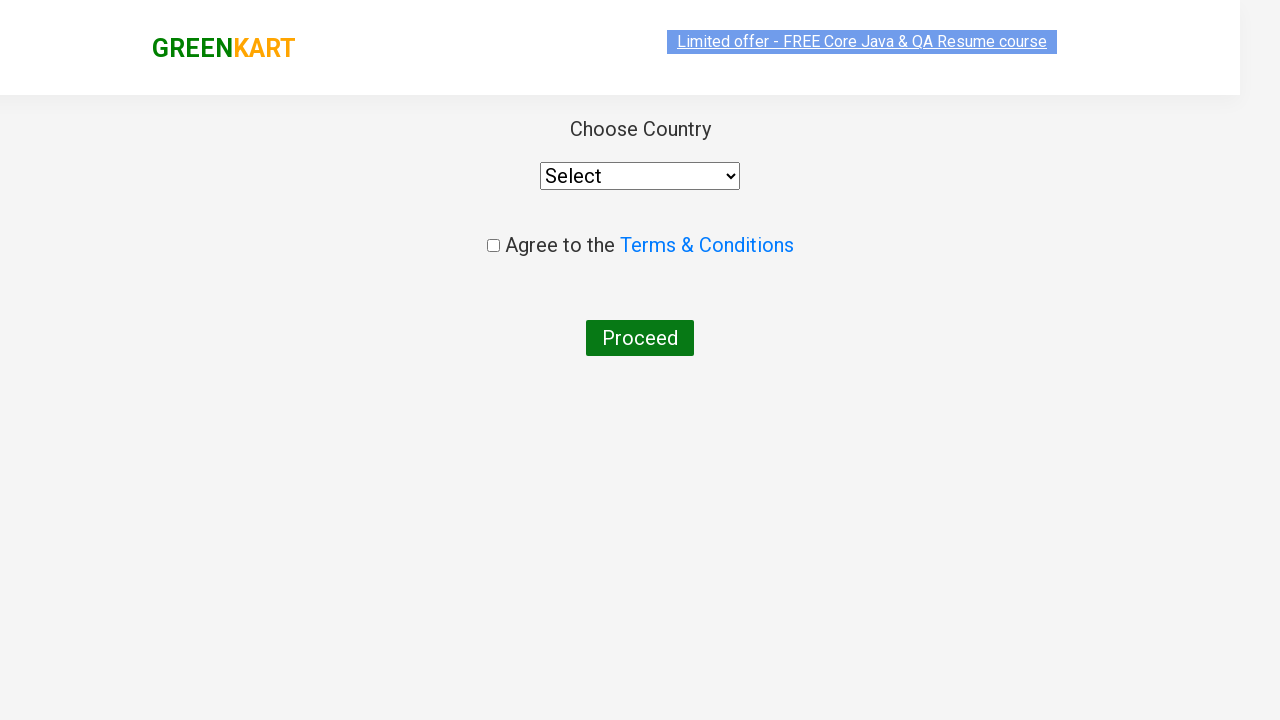